Tests a JotForm contact/application form by filling in personal details (name, phone, email), selecting multiple checkbox options for job preferences, entering a message, and submitting the form.

Starting URL: https://form.jotform.com/220525974190356

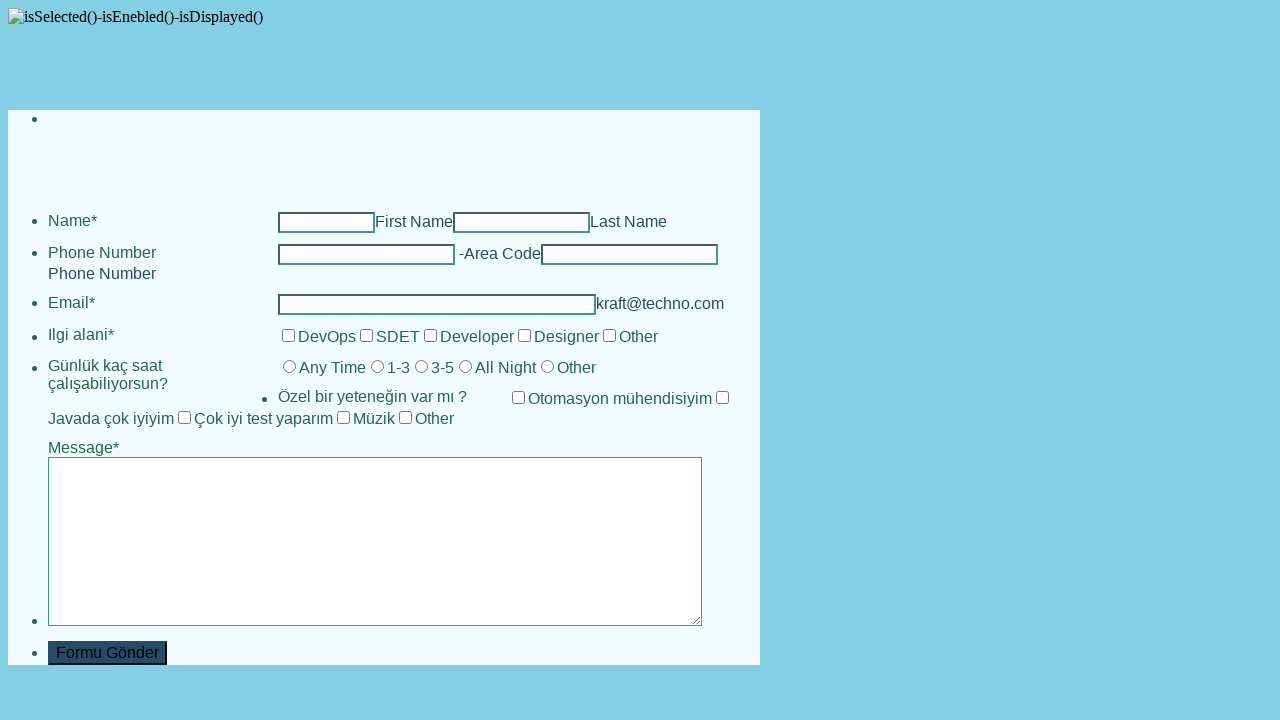

Filled first name field with 'Mehmet' on input#first_3
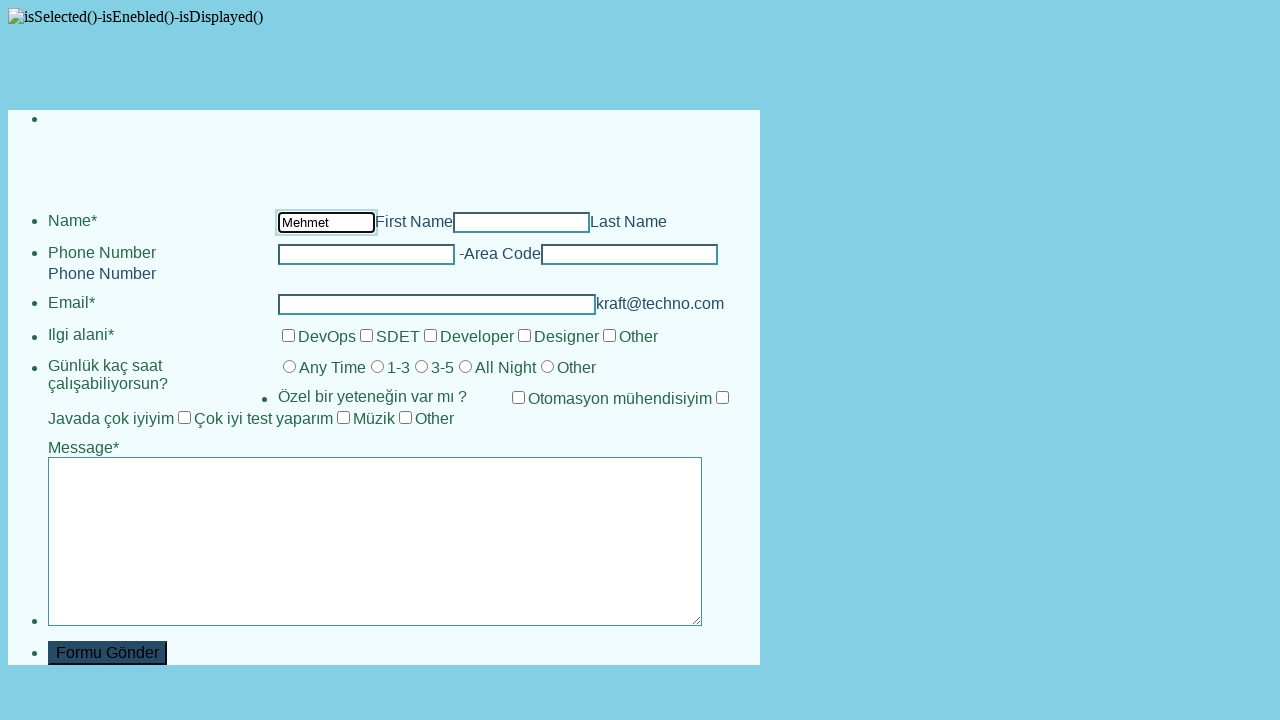

Filled last name field with 'Yilmaz' on input#last_3
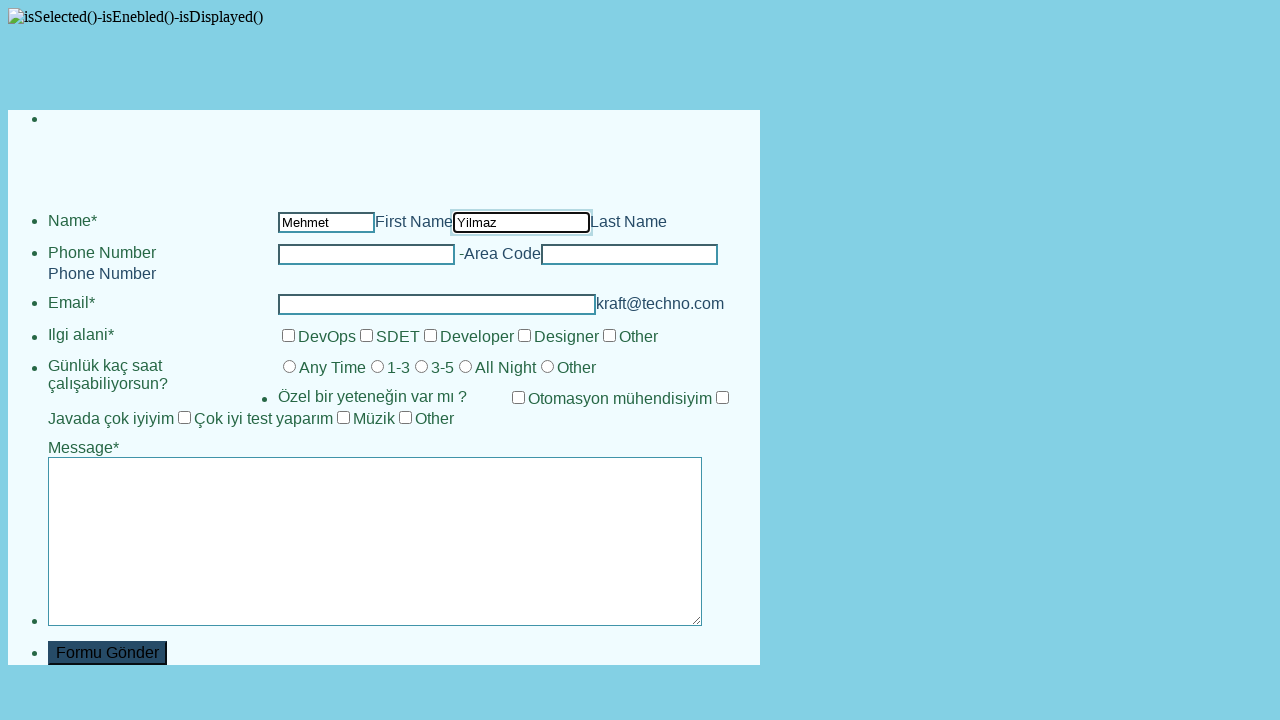

Filled phone area code with '+90' on input#input_13_area
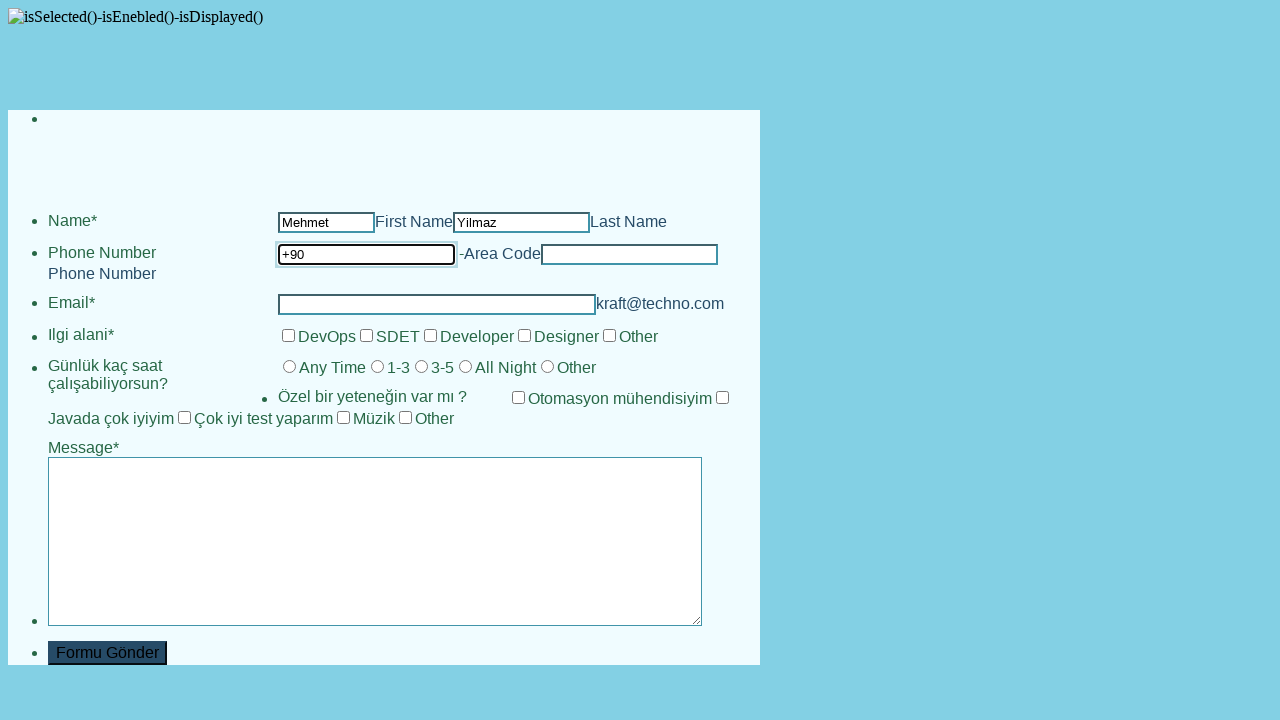

Filled phone number with '5321234567' on input#input_13_phone
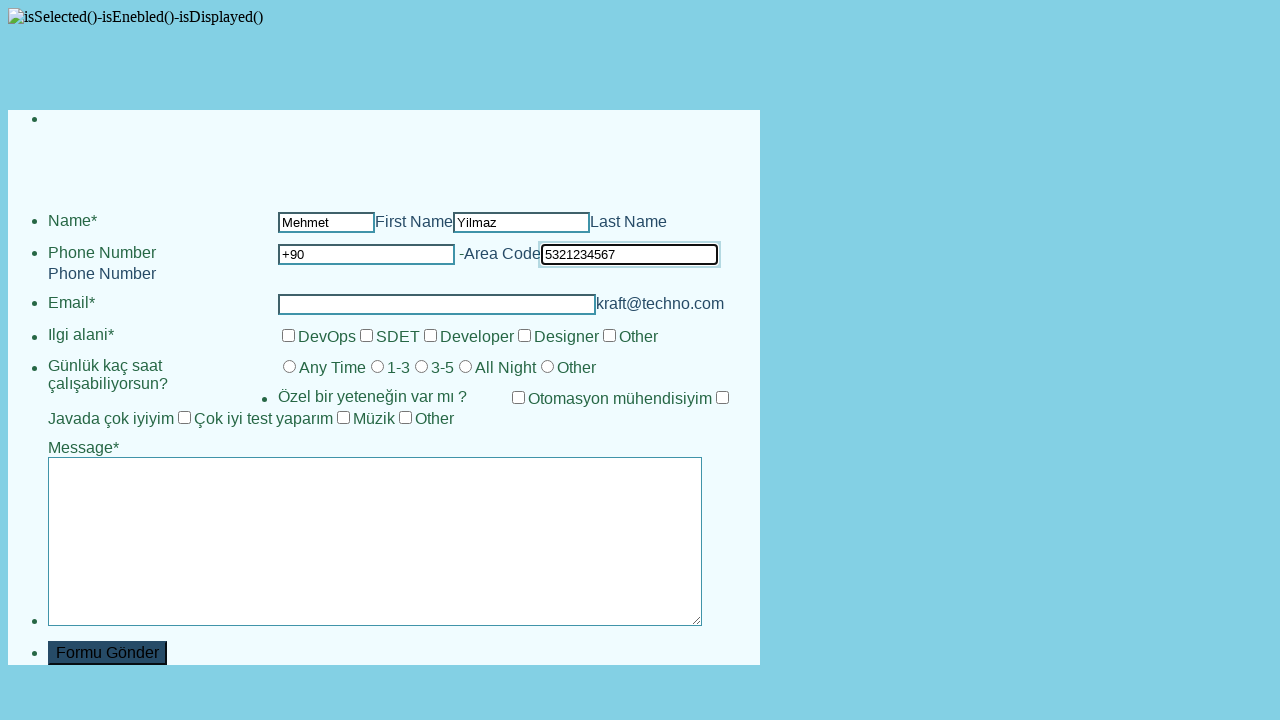

Filled email field with 'mehmet.yilmaz@example.com' on input#input_4
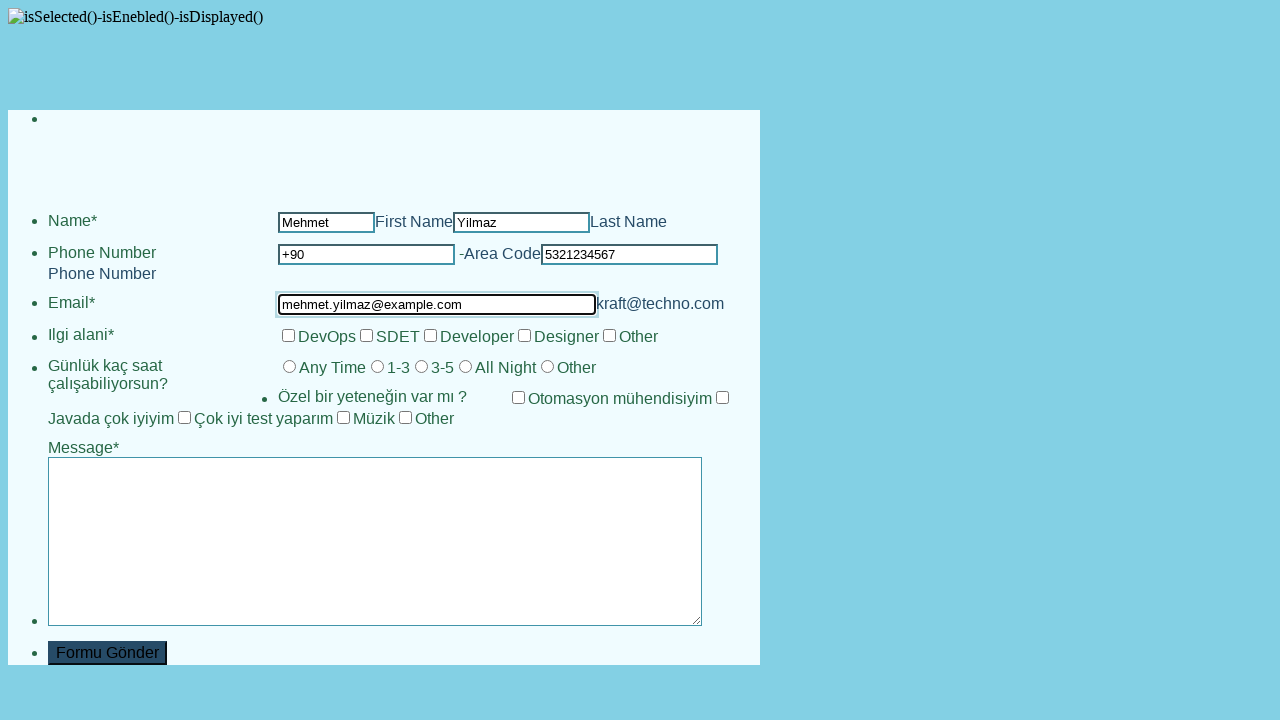

Waited 1 second for form to be ready
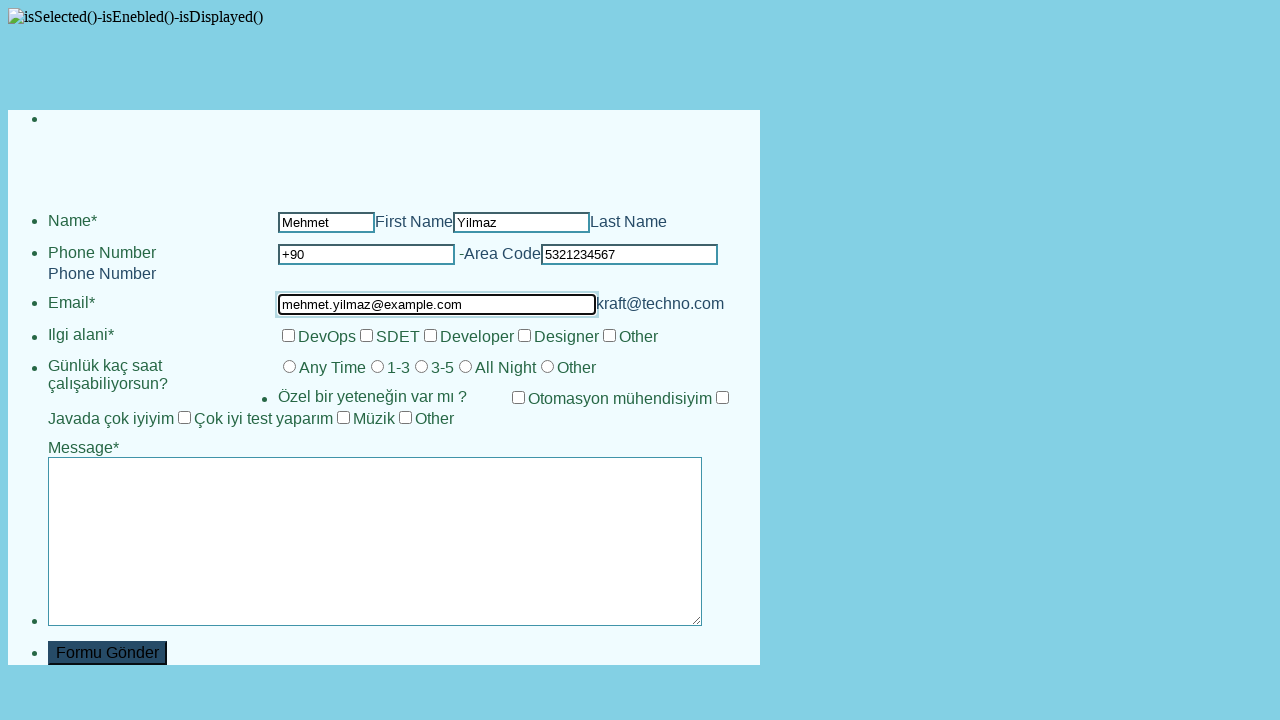

Clicked SDET checkbox option at (398, 336) on label#label_input_11_1
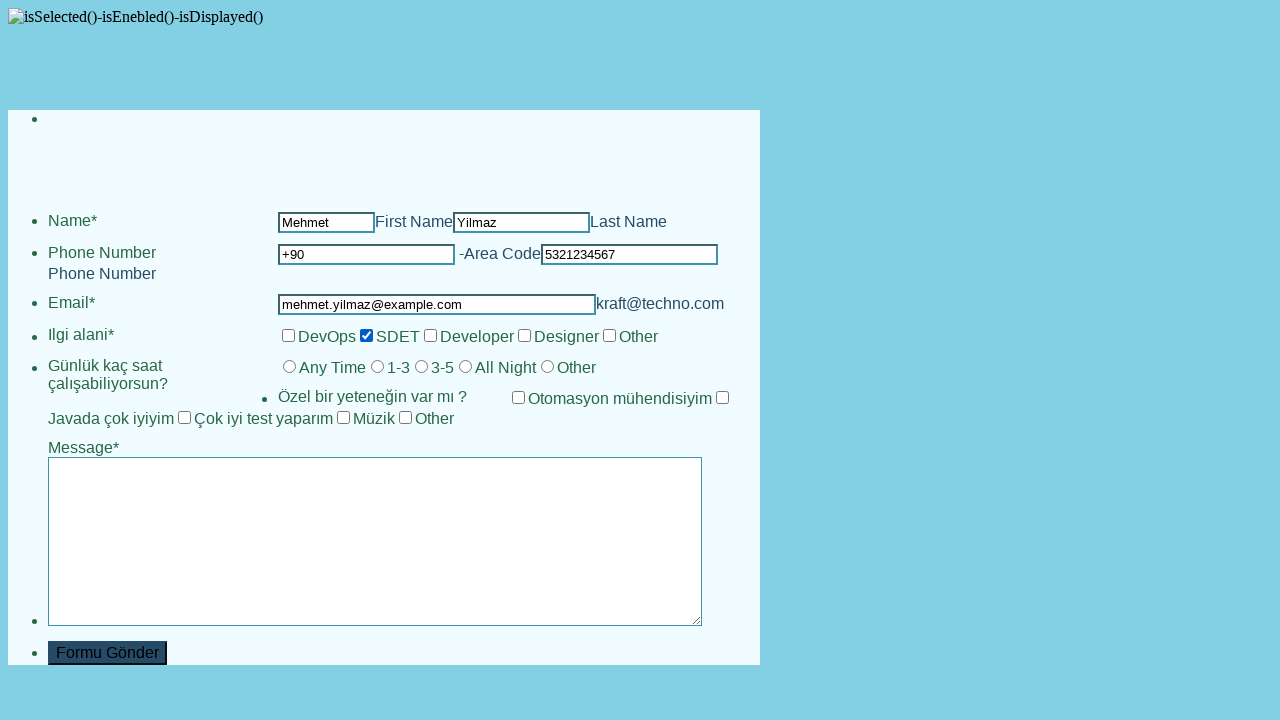

Clicked Developers checkbox option at (477, 336) on label#label_input_11_2
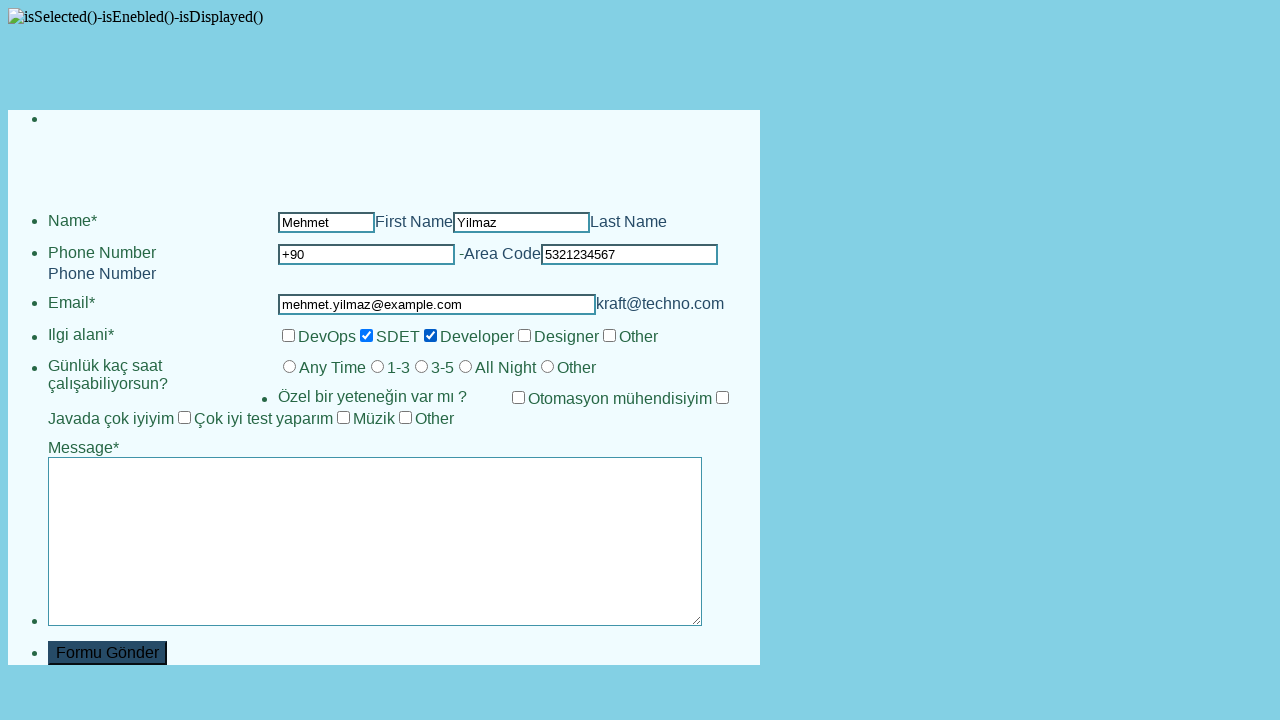

Clicked Daily Working checkbox option at (398, 368) on label#label_input_14_1
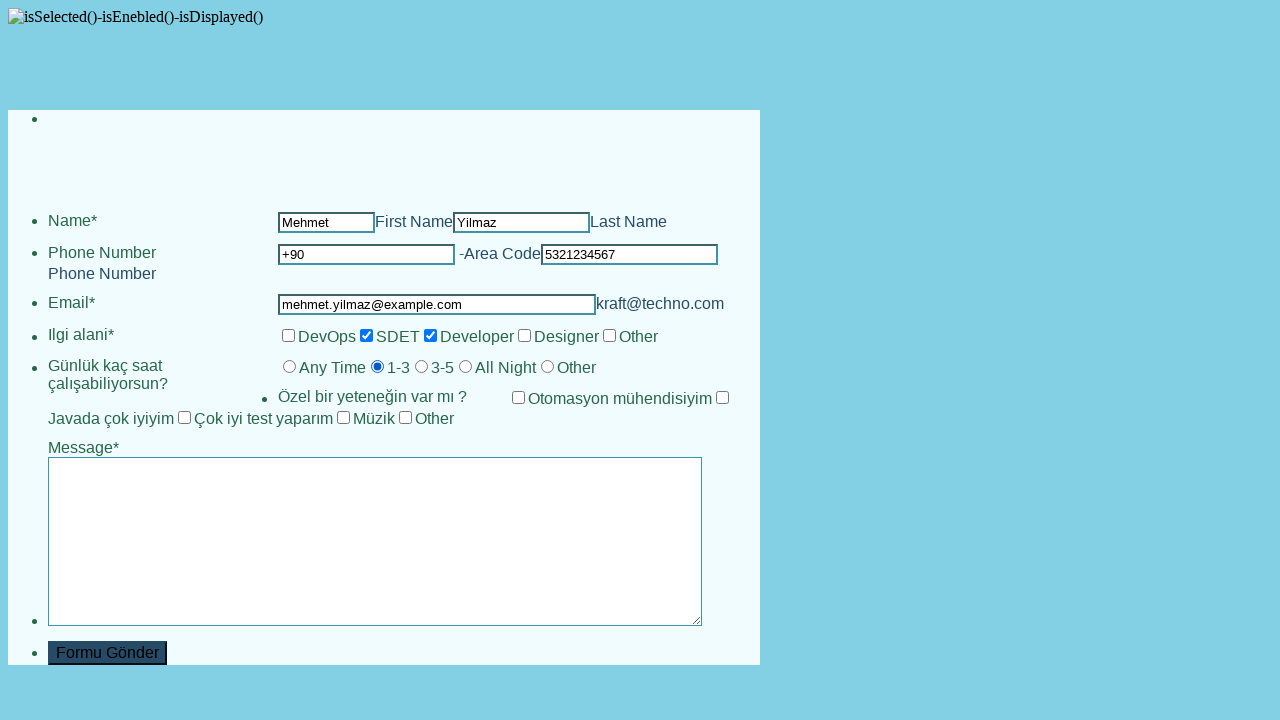

Clicked Good Test checkbox option at (264, 418) on label#label_input_15_2
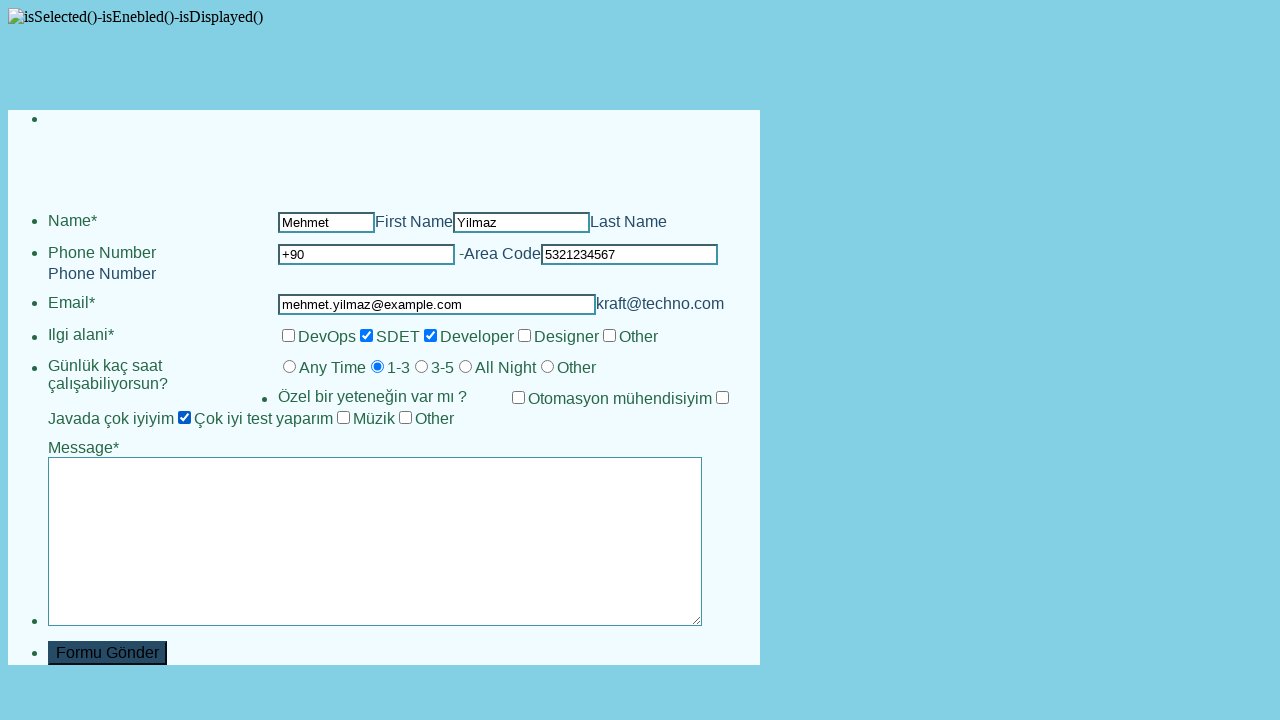

Scrolled to submit button area
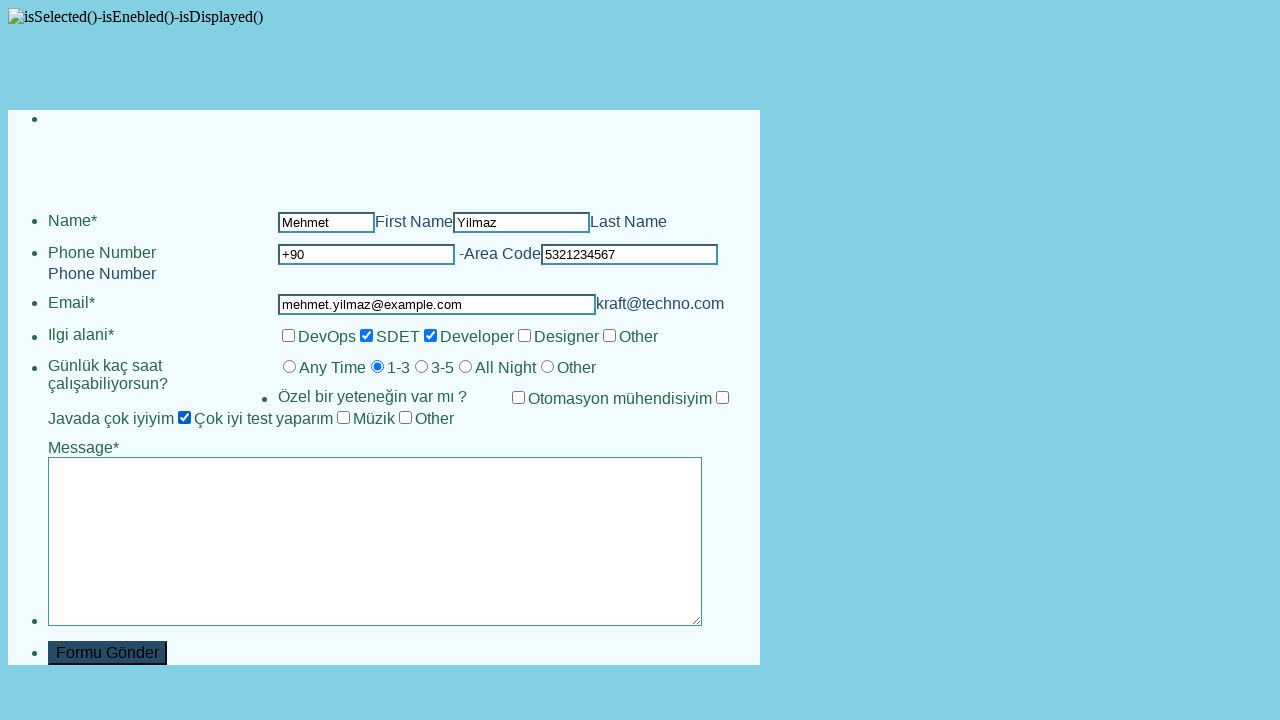

Waited 1 second for page to settle after scroll
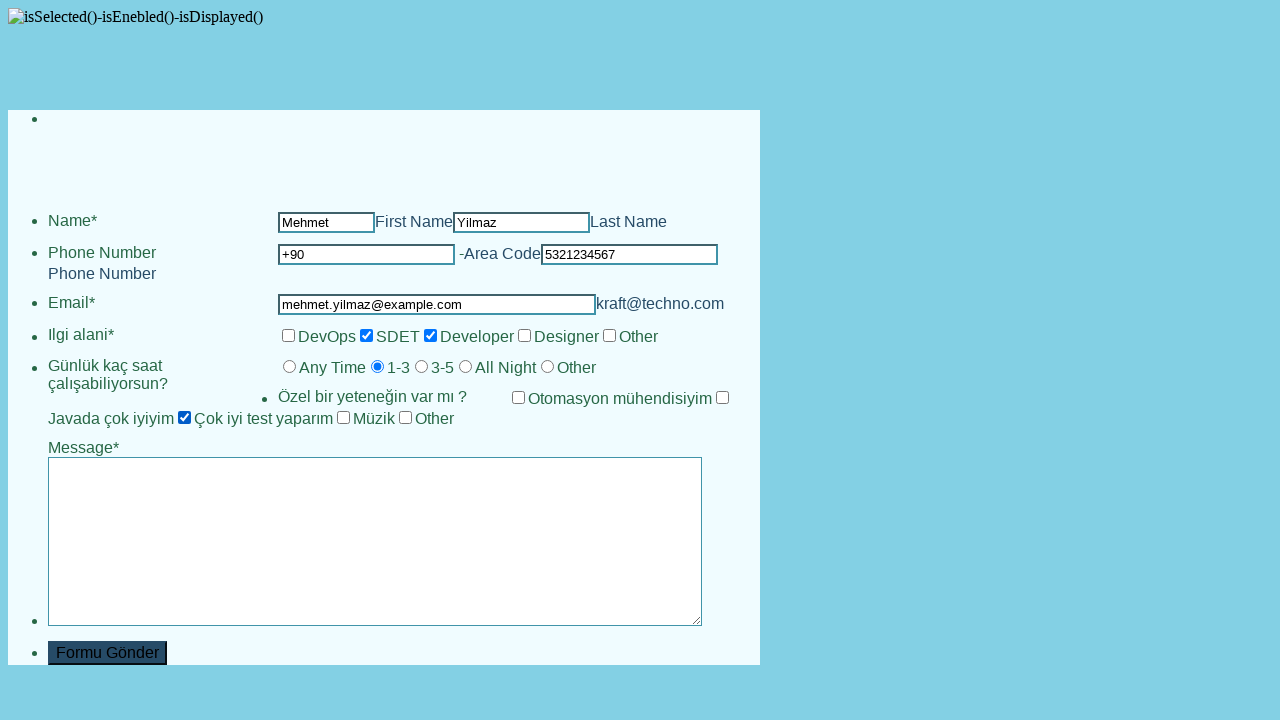

Clicked Engineer Test checkbox option at (620, 398) on label#label_input_15_0
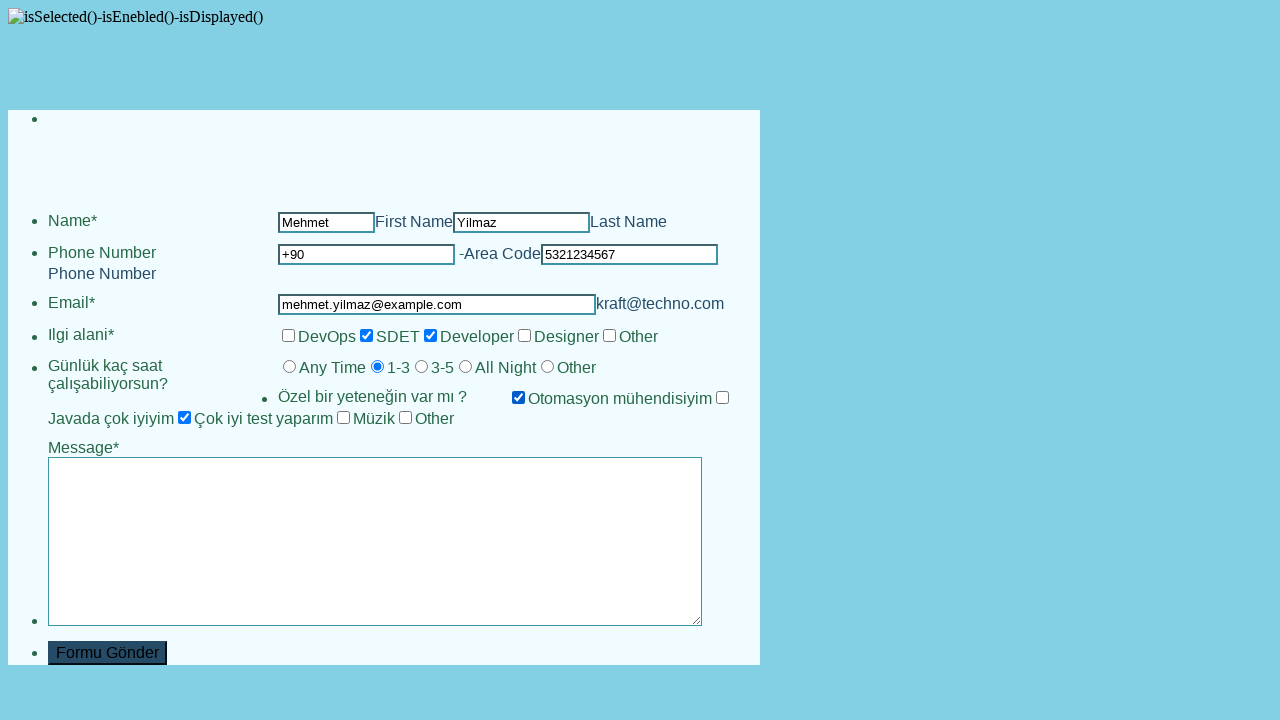

Filled message textarea with 'Bu Bir Test Mesajıdır.' on textarea#input_8
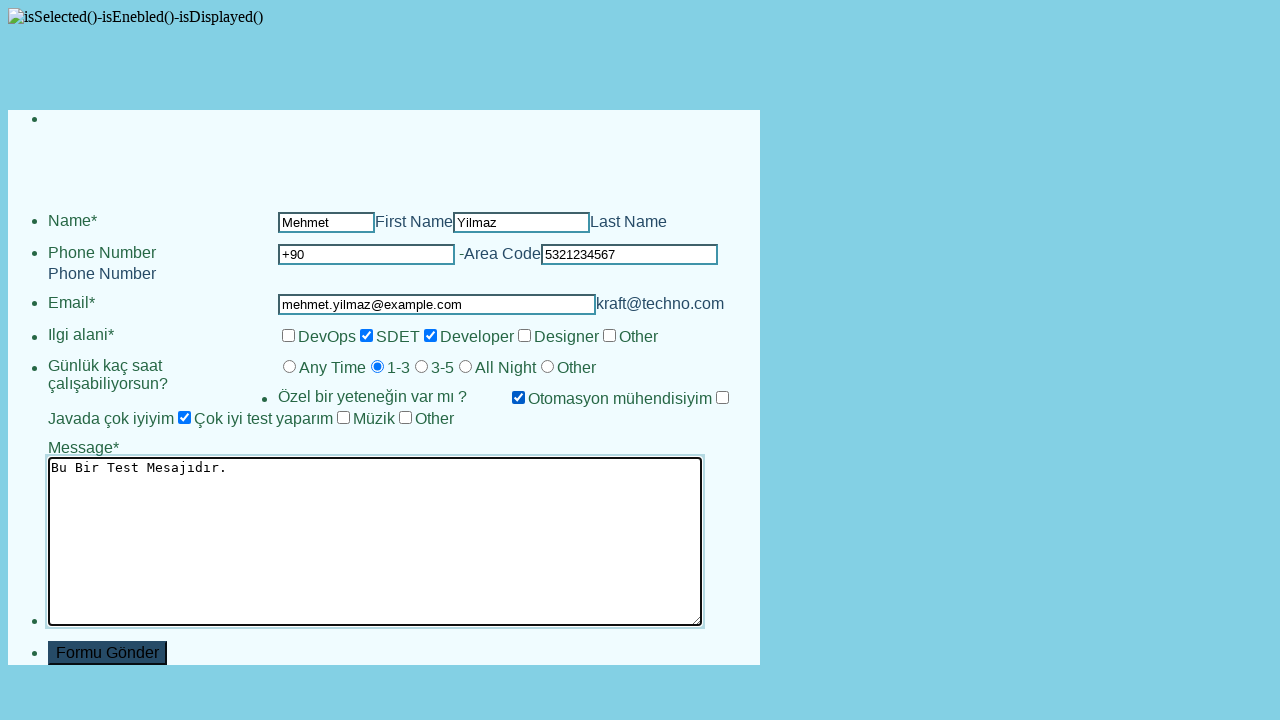

Clicked submit button to submit the form at (108, 653) on button#input_2
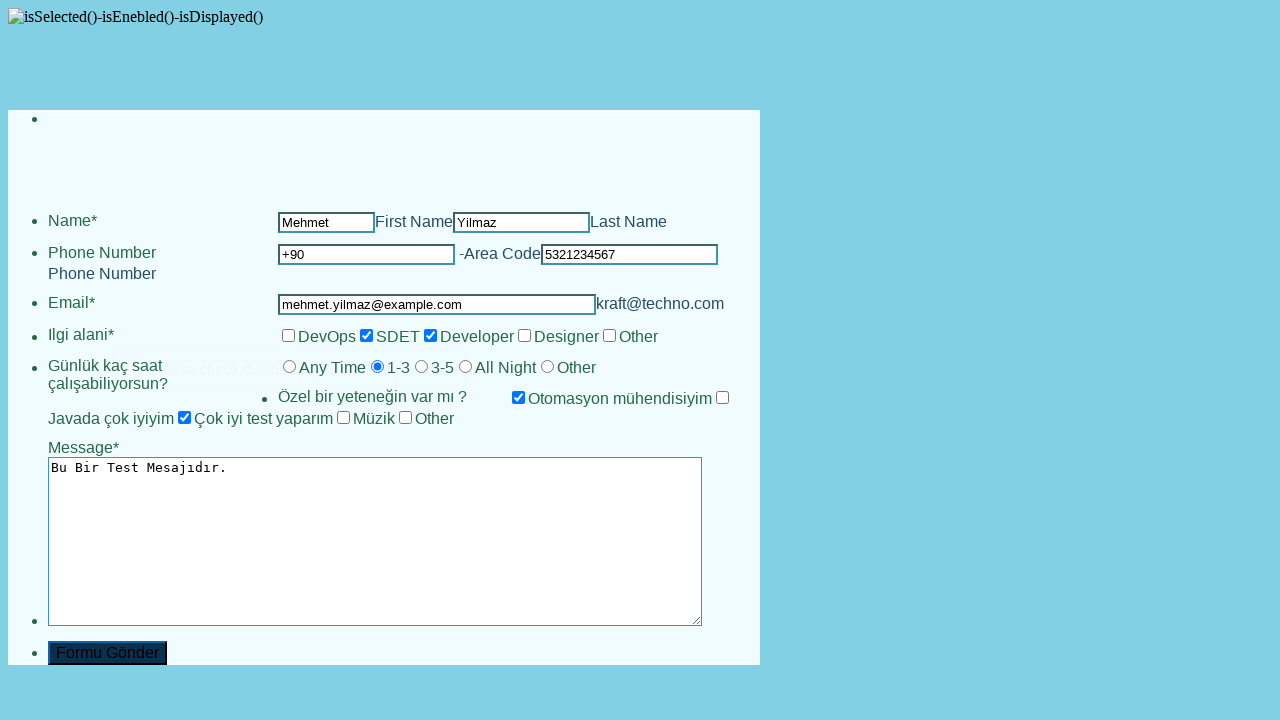

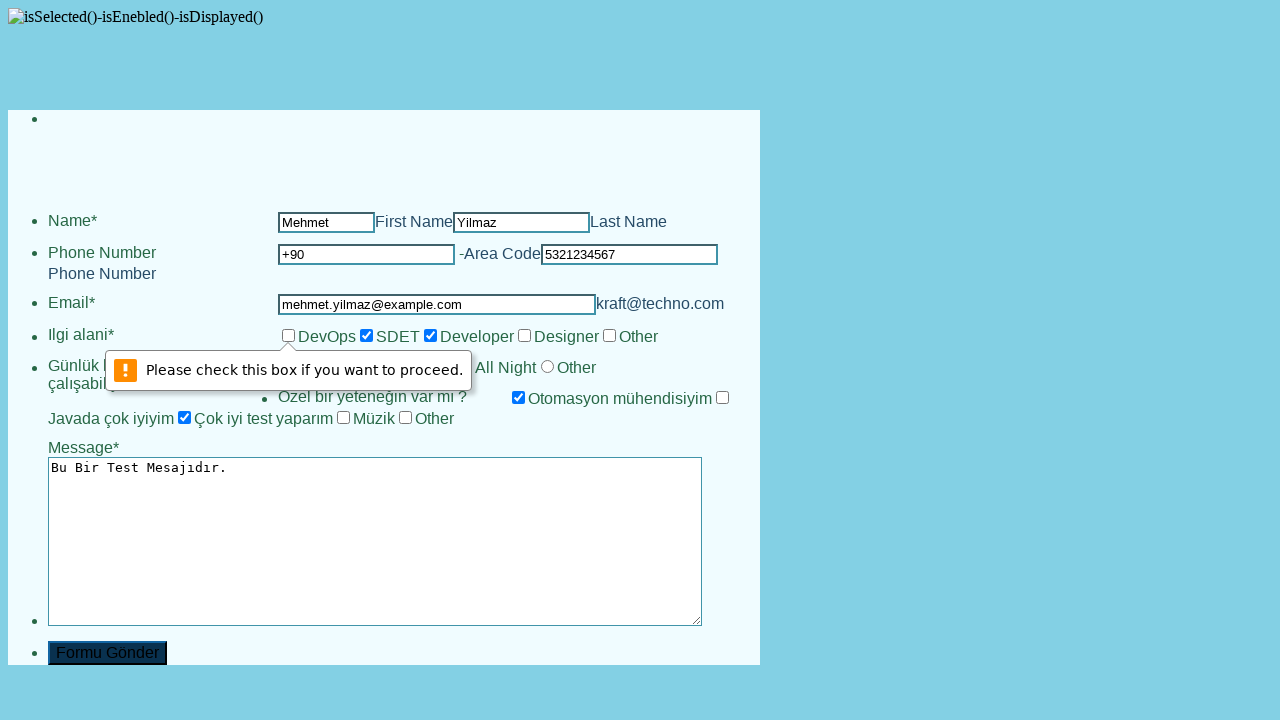